Tests mouse hover functionality by hovering over an element and clicking on a revealed option

Starting URL: http://www.qaclickacademy.com/practice.php

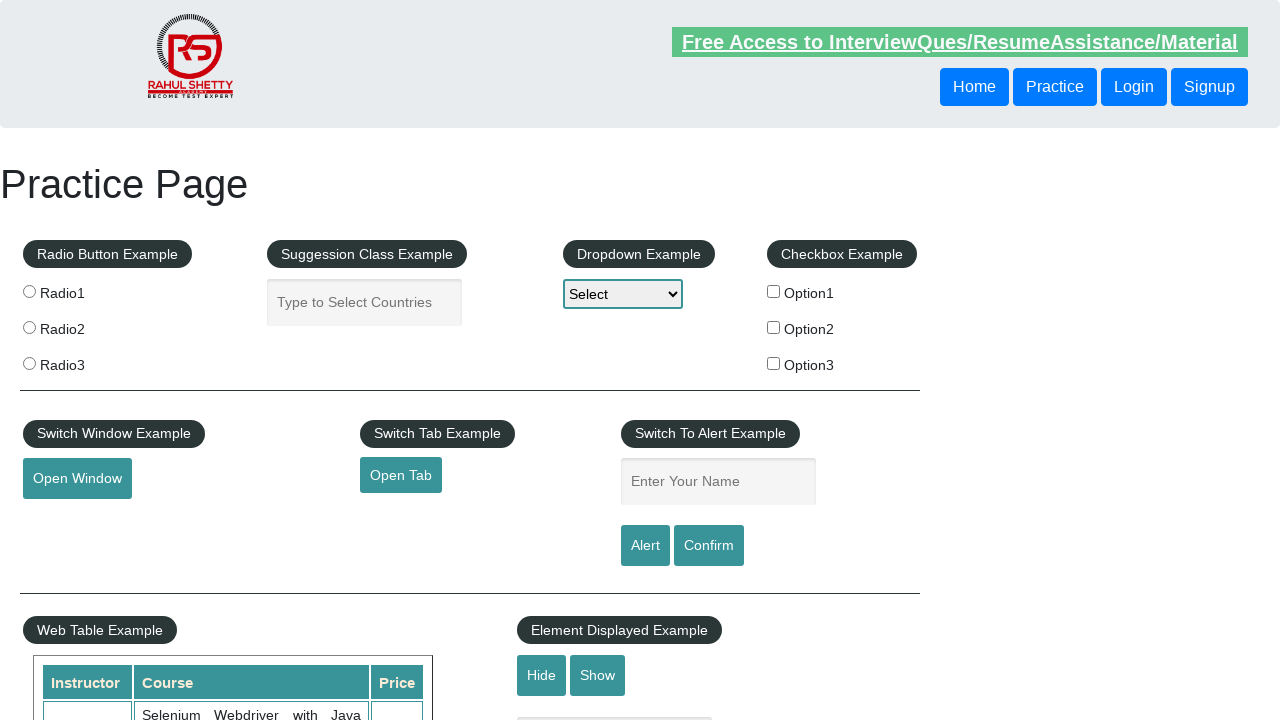

Scrolled down 700 pixels to locate mouse hover button
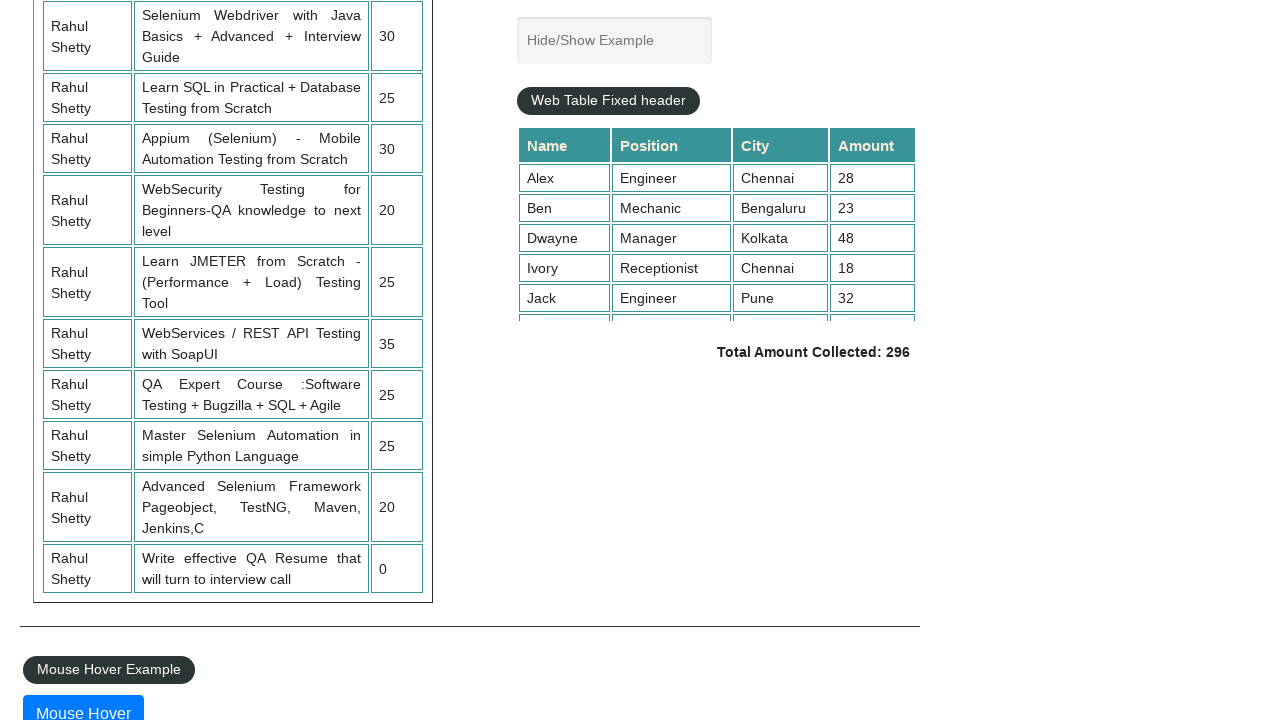

Hovered over #mousehover element to reveal hidden menu options at (83, 701) on #mousehover
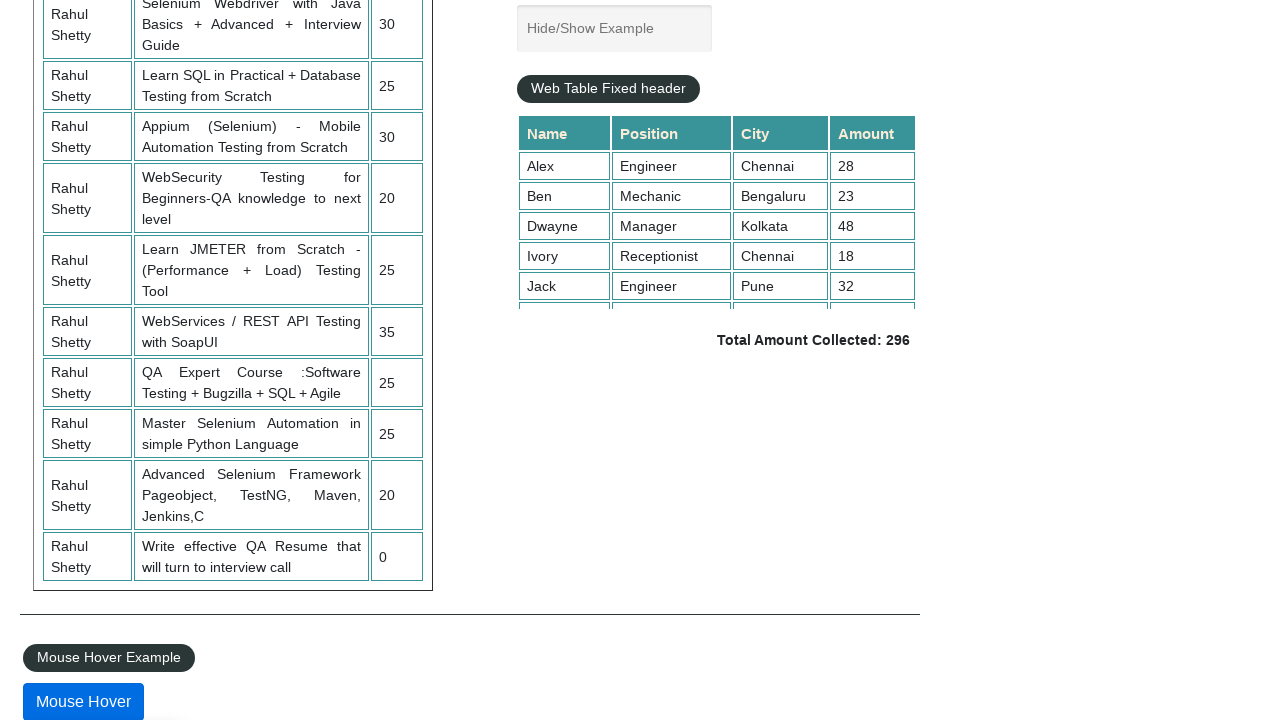

Clicked on the 'Top' link revealed by mouse hover at (103, 360) on text=Top
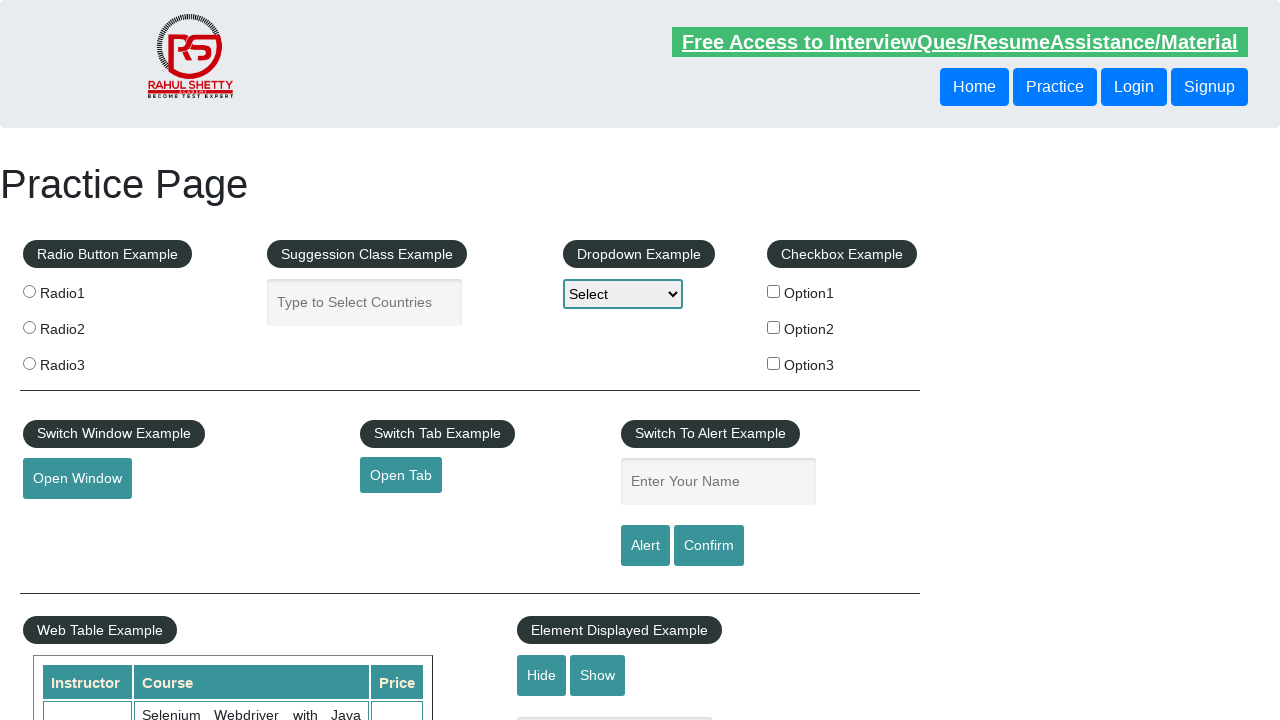

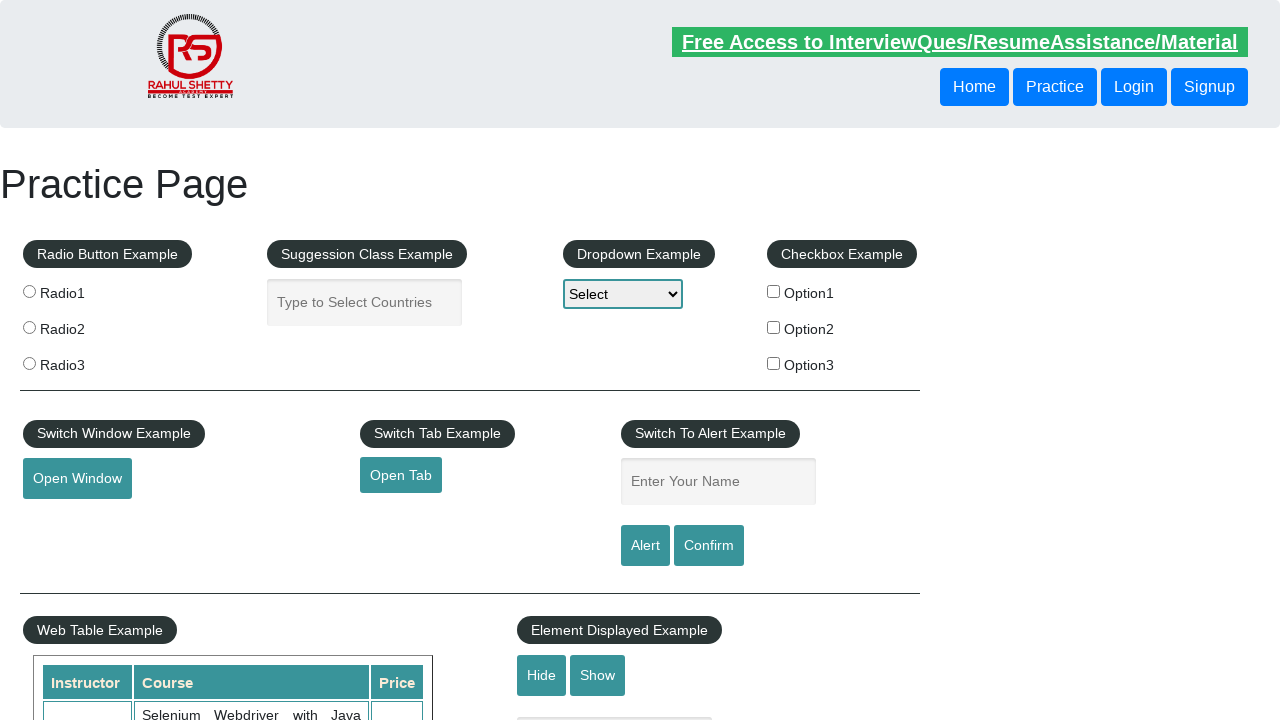